Tests checkbox functionality by selecting and deselecting a checkbox, verifying its state, and counting total checkboxes on the page

Starting URL: https://rahulshettyacademy.com/AutomationPractice/

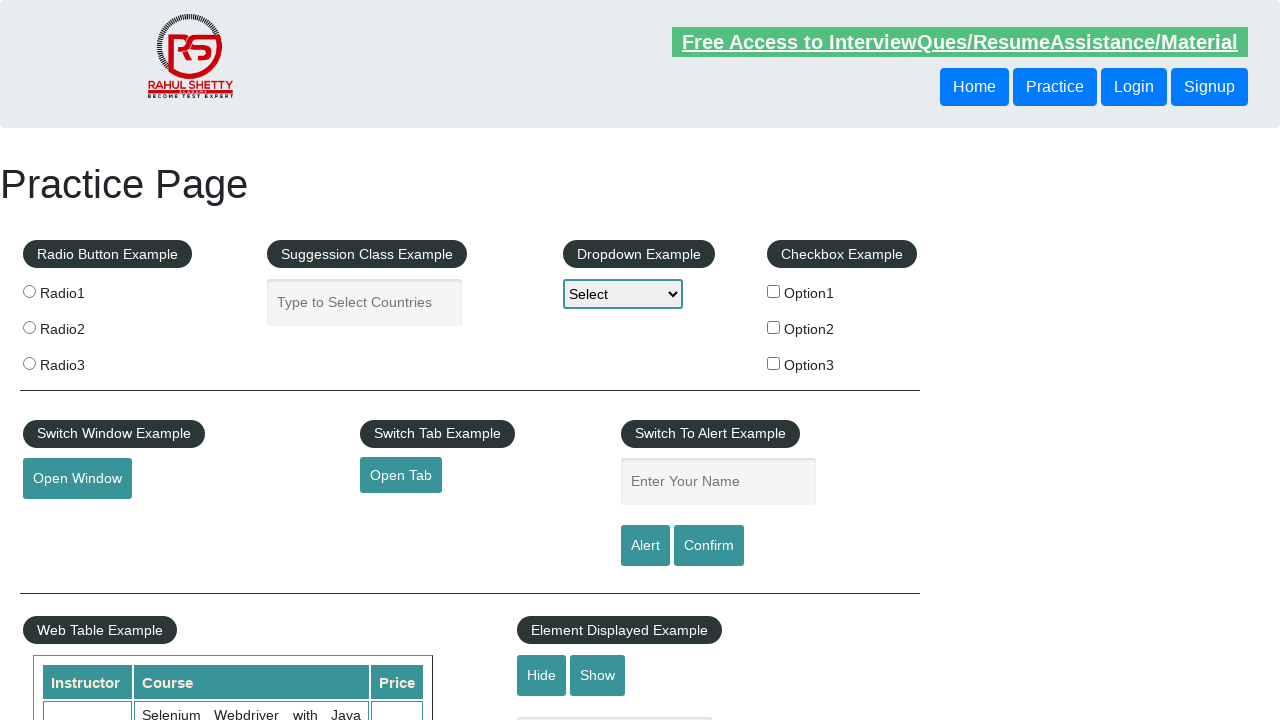

Clicked checkbox #checkBoxOption1 to select it at (774, 291) on #checkBoxOption1
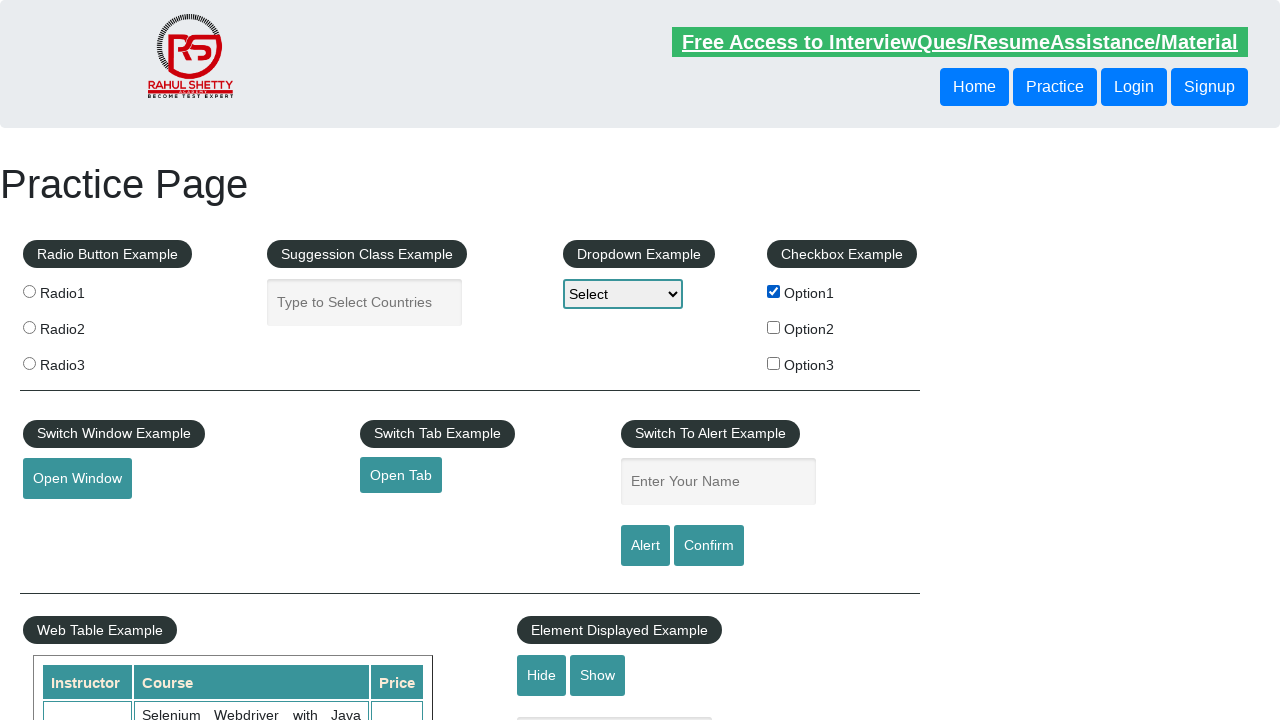

Verified checkbox #checkBoxOption1 is selected
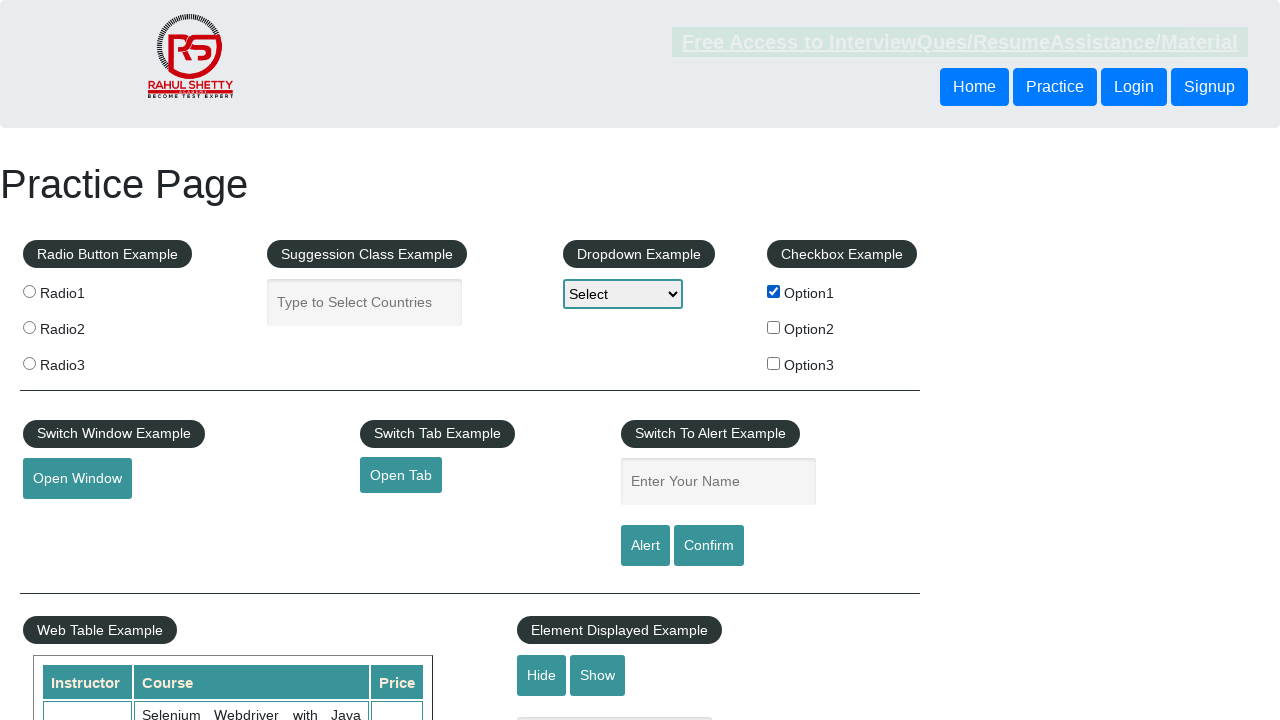

Clicked checkbox #checkBoxOption1 to deselect it at (774, 291) on #checkBoxOption1
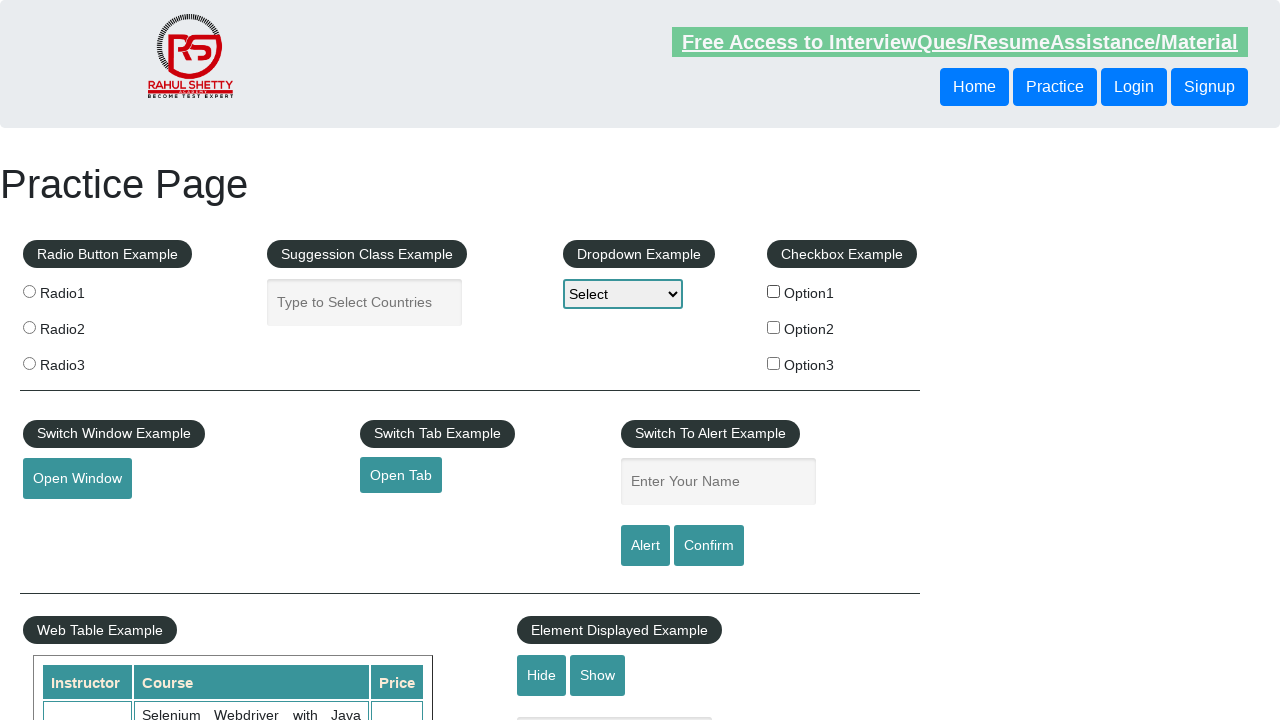

Verified checkbox #checkBoxOption1 is deselected
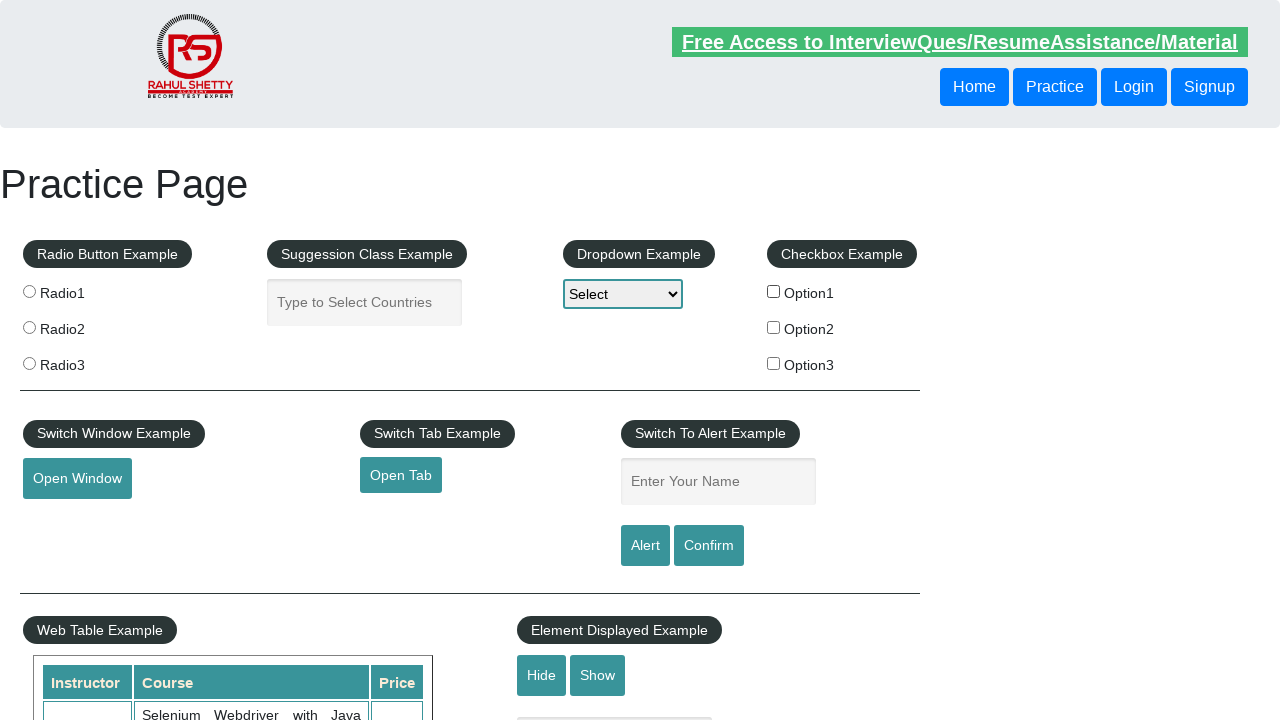

Counted total checkboxes on the page: 3
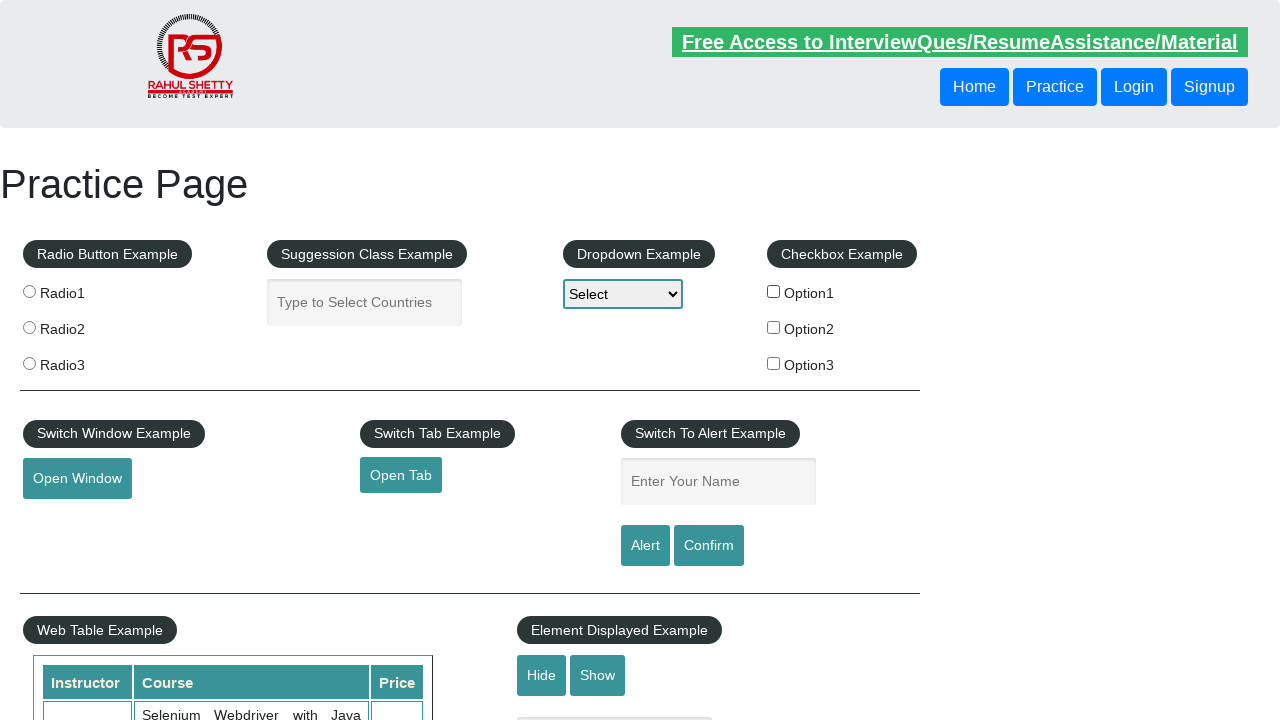

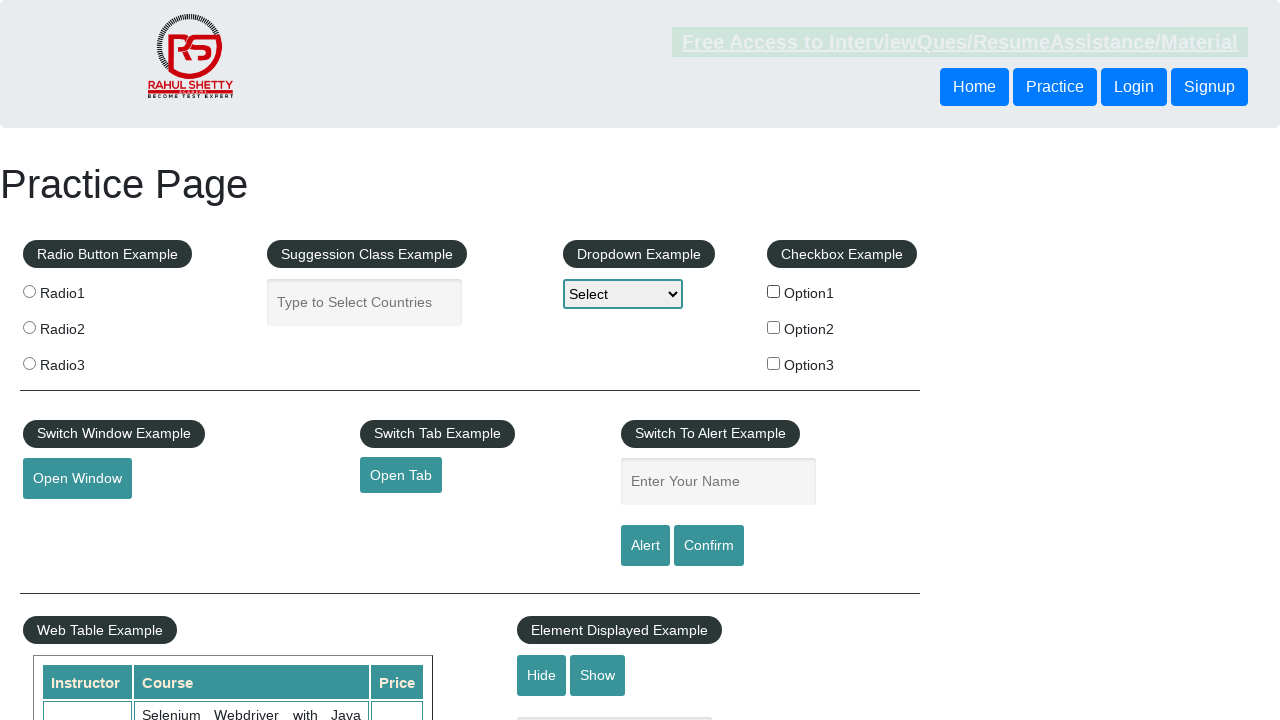